Tests A/B test opt-out functionality by visiting the split testing page, adding an opt-out cookie if in an A/B test group, refreshing, and verifying the page shows "No A/B Test"

Starting URL: http://the-internet.herokuapp.com/abtest

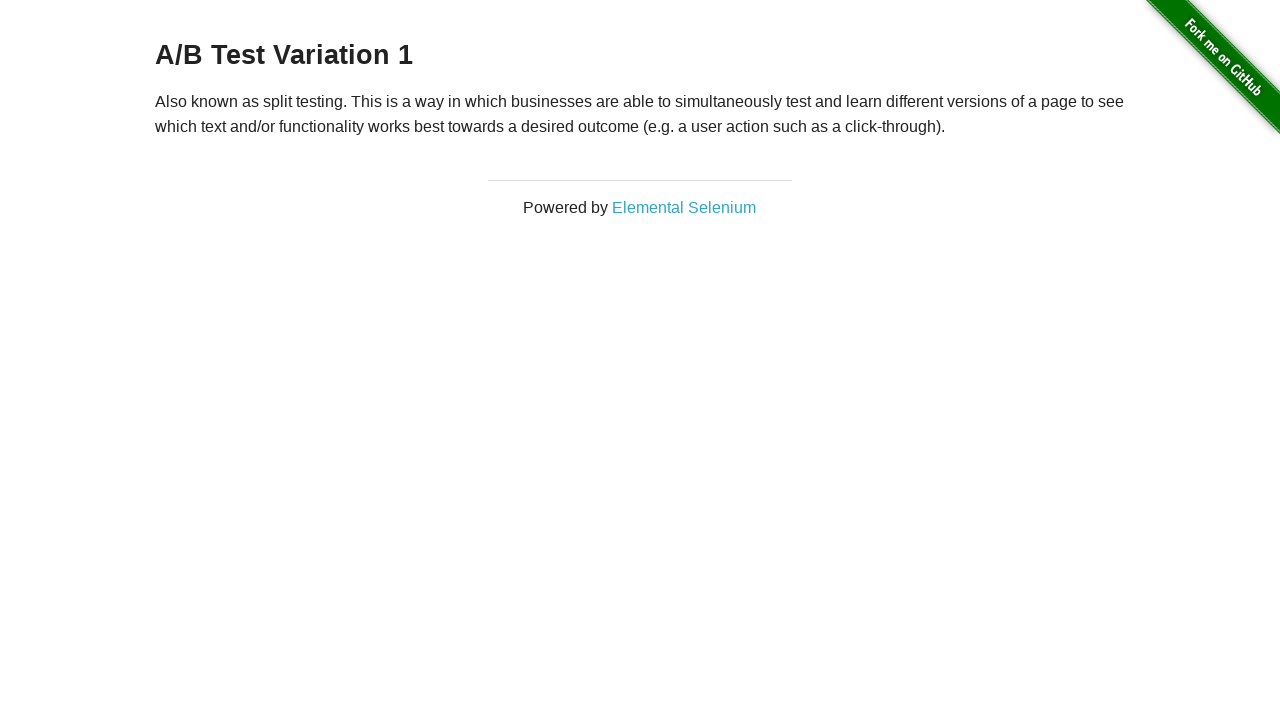

Retrieved heading text to check A/B test group status
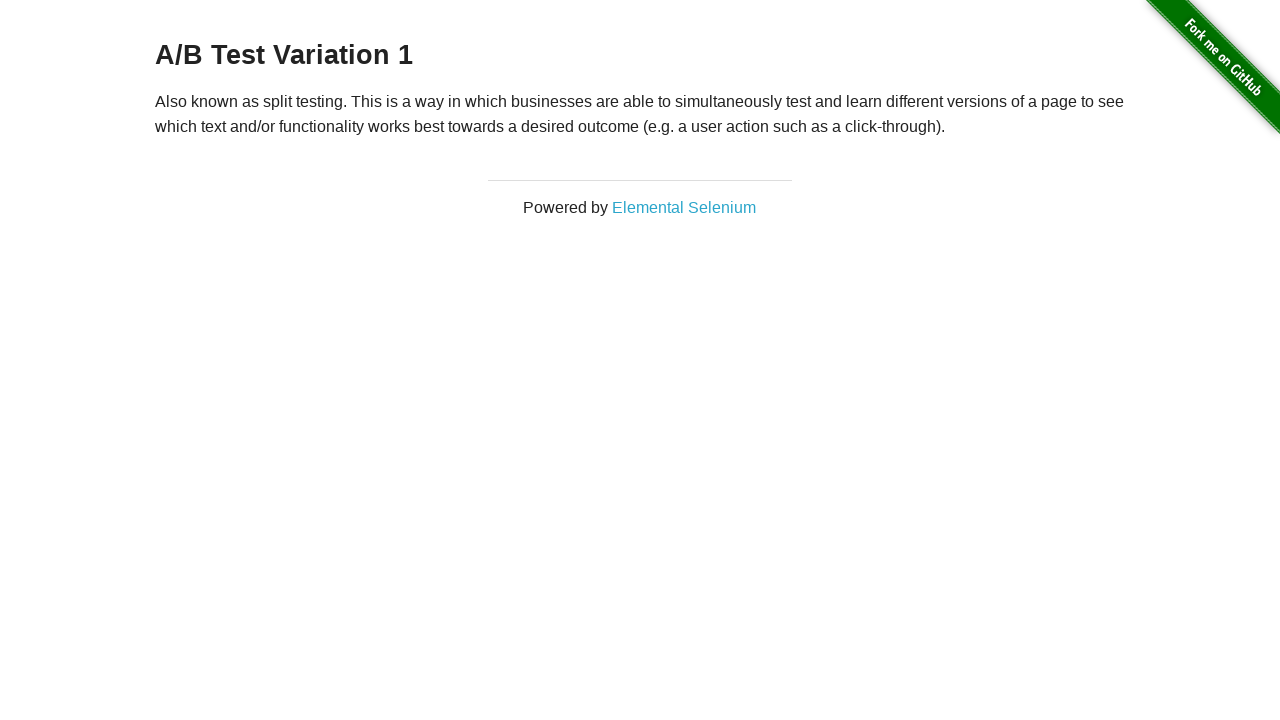

Added optimizelyOptOut cookie to opt out of A/B test
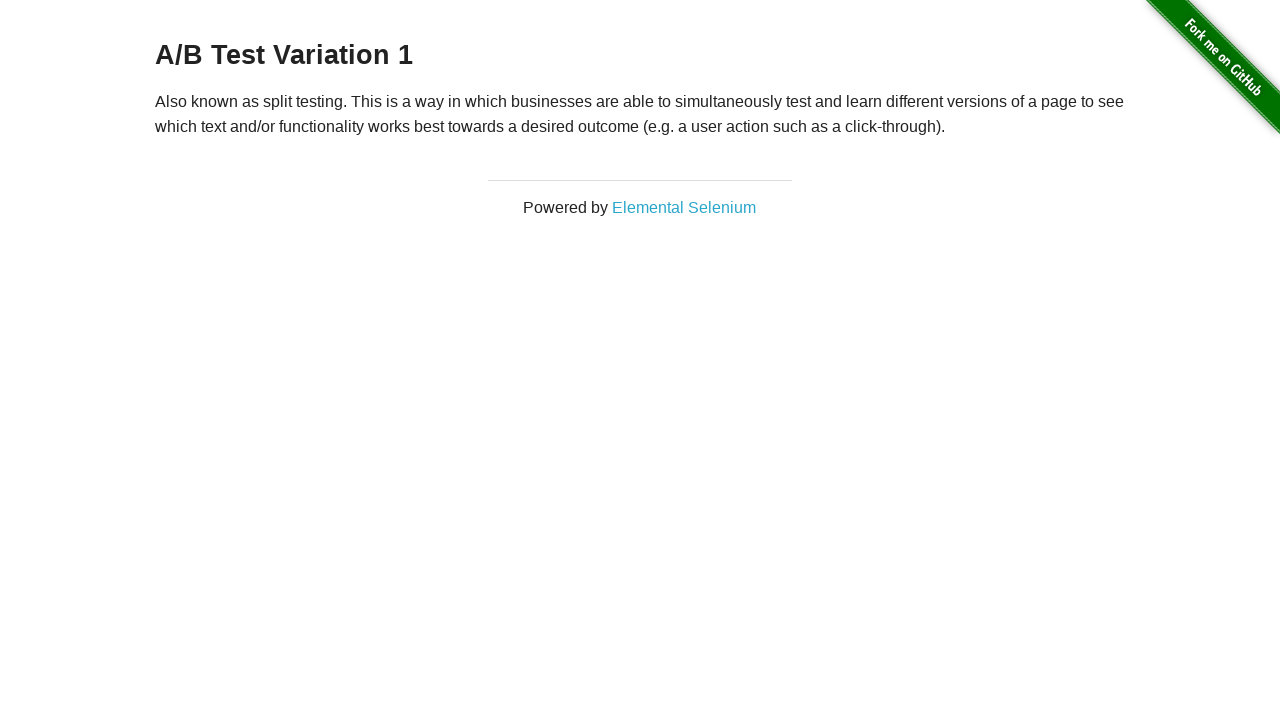

Reloaded page after adding opt-out cookie
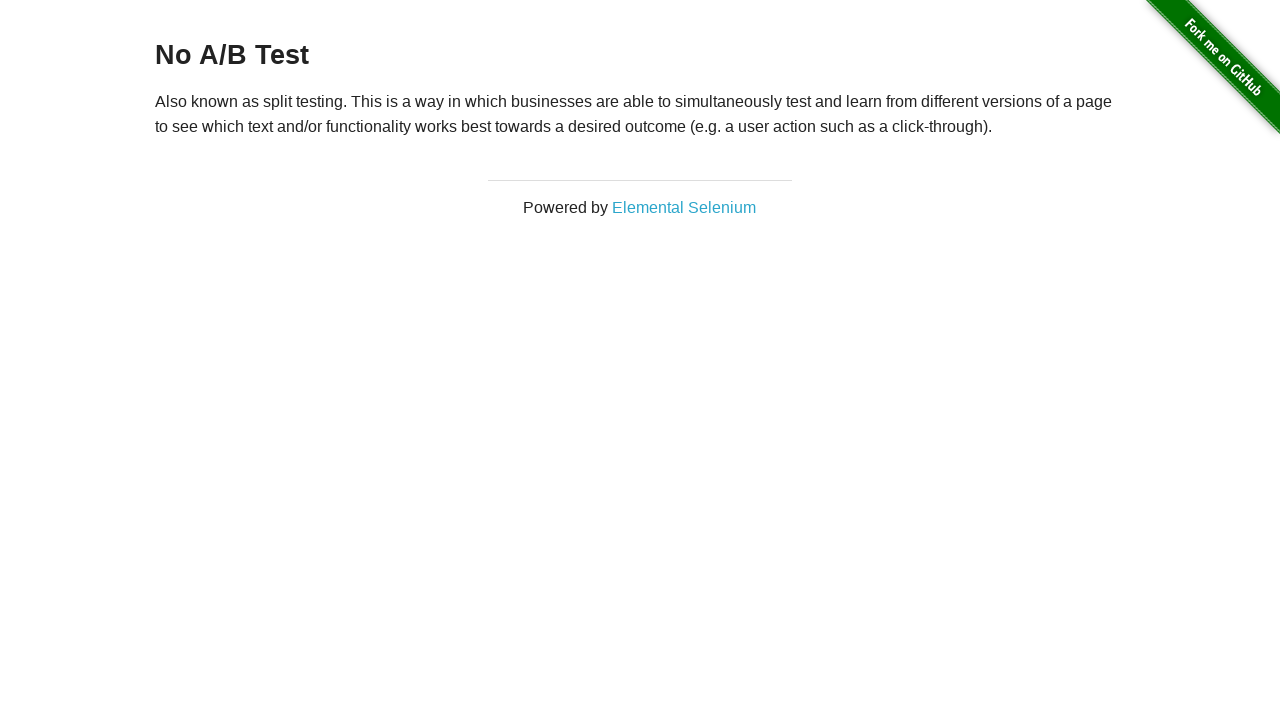

Waited for heading element to be present
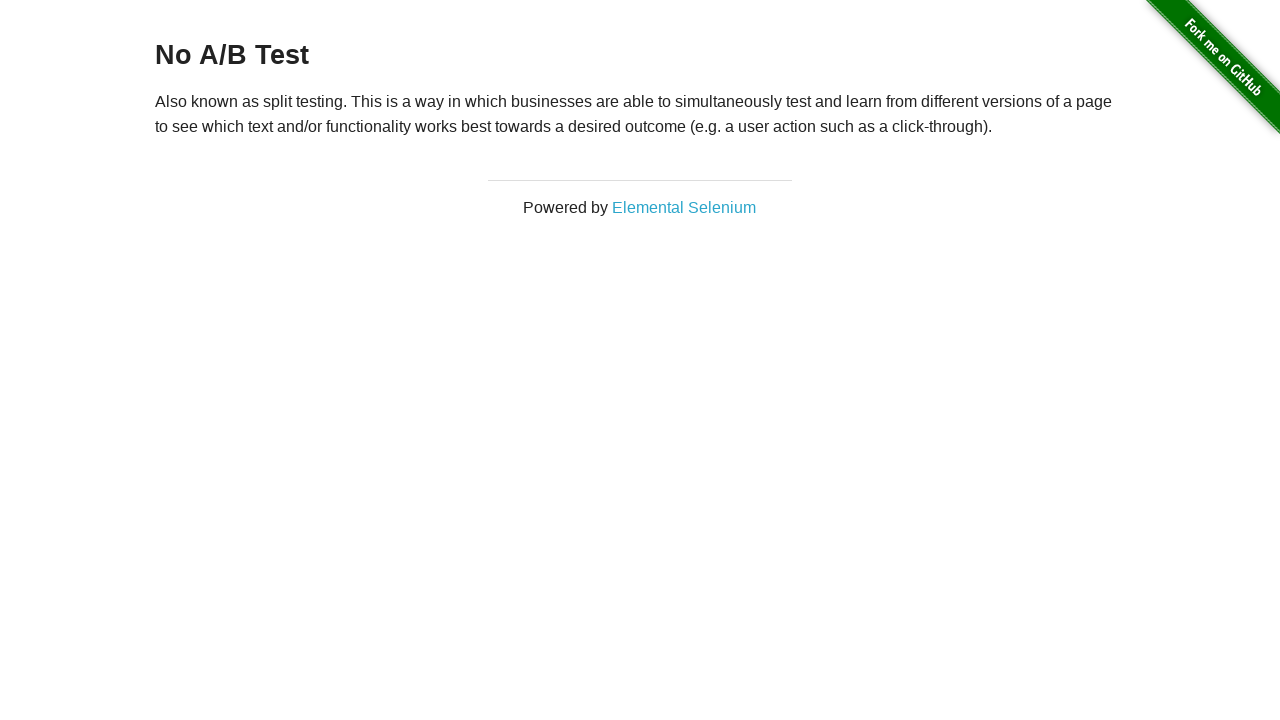

Verified page displays 'No A/B Test' heading, confirming opt-out was successful
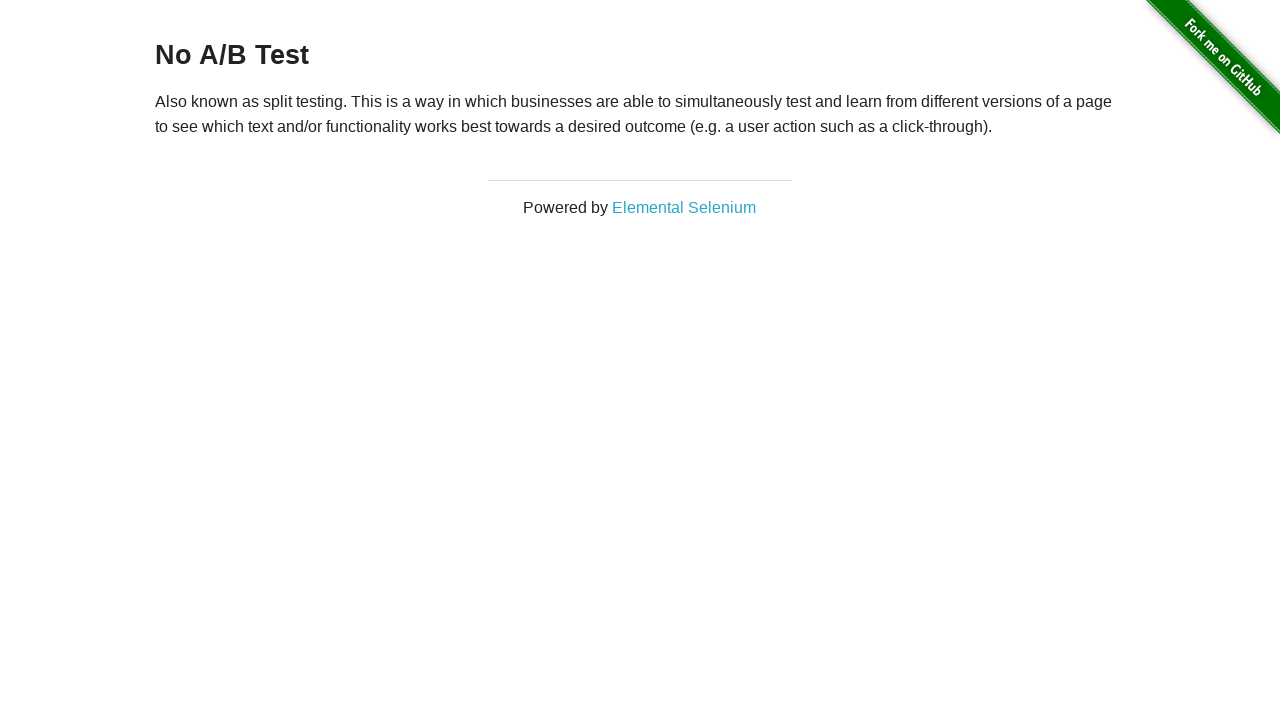

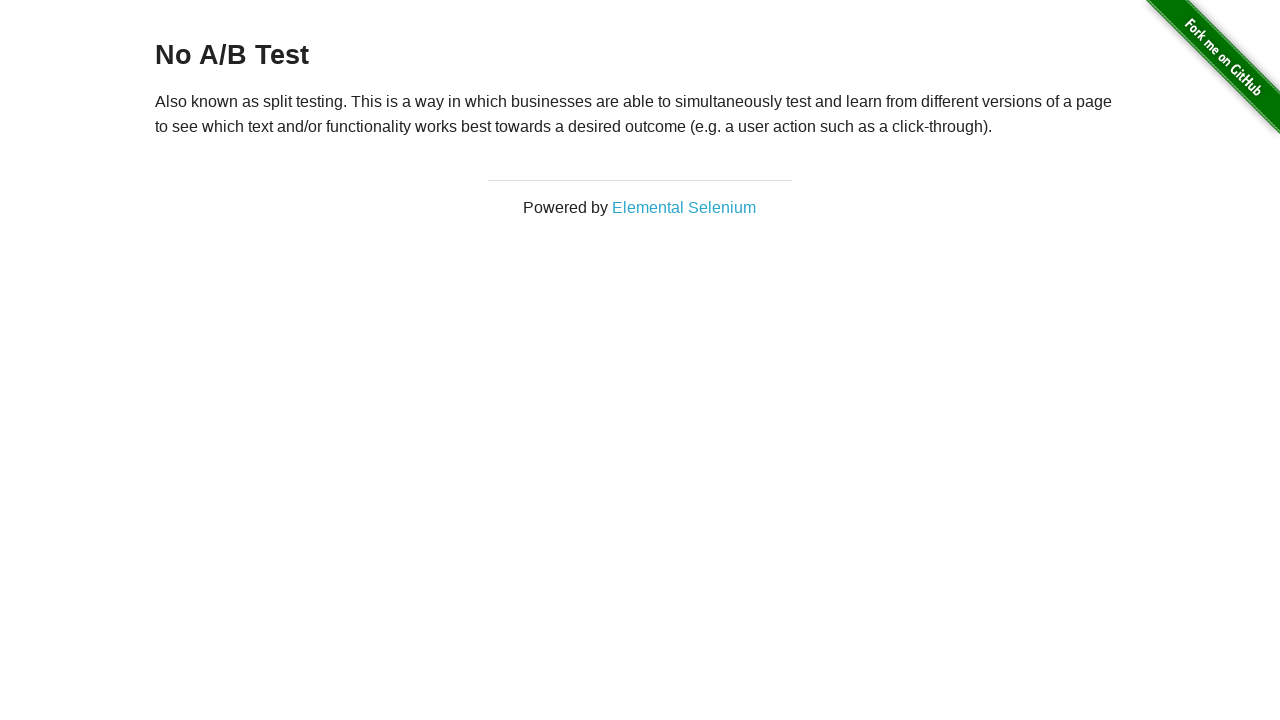